Tests keyboard shortcuts on a text comparison tool by entering text in the first field, selecting all with Ctrl+A, copying with Ctrl+C, tabbing to the next field, and pasting with Ctrl+V

Starting URL: https://text-compare.com/

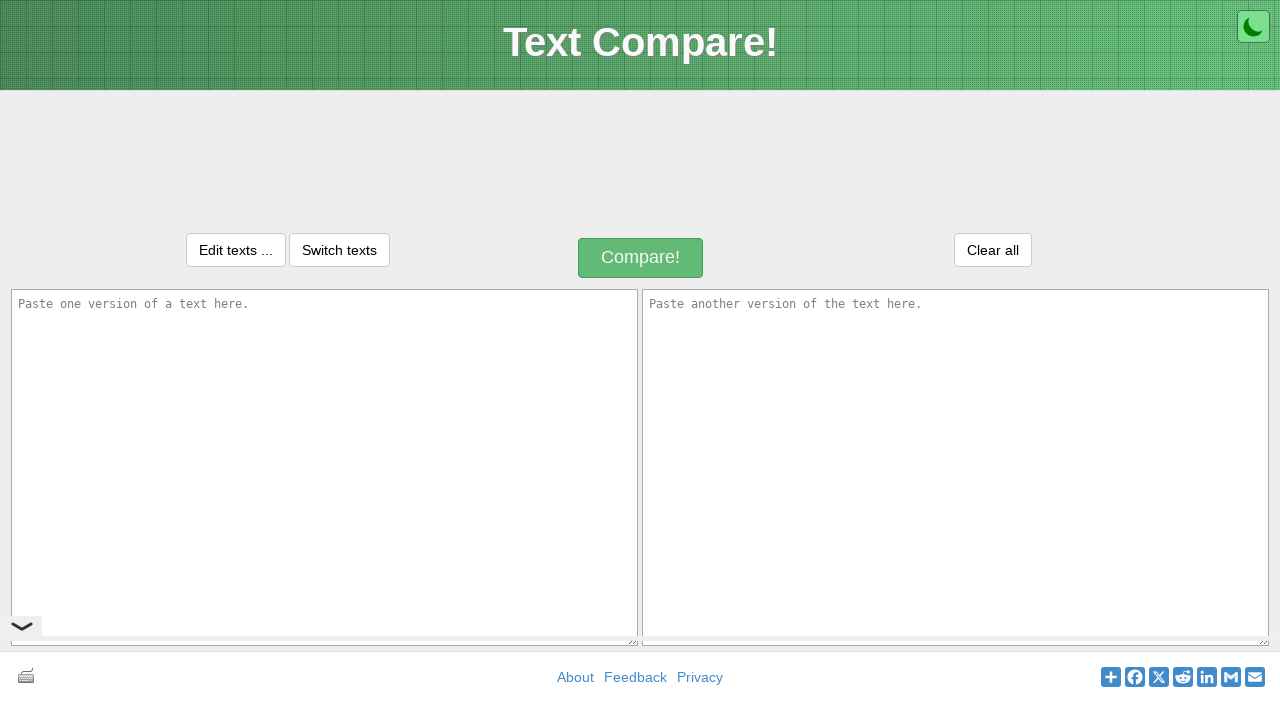

Entered text 'HI, I am Vishal' in the first textarea on #inputText1
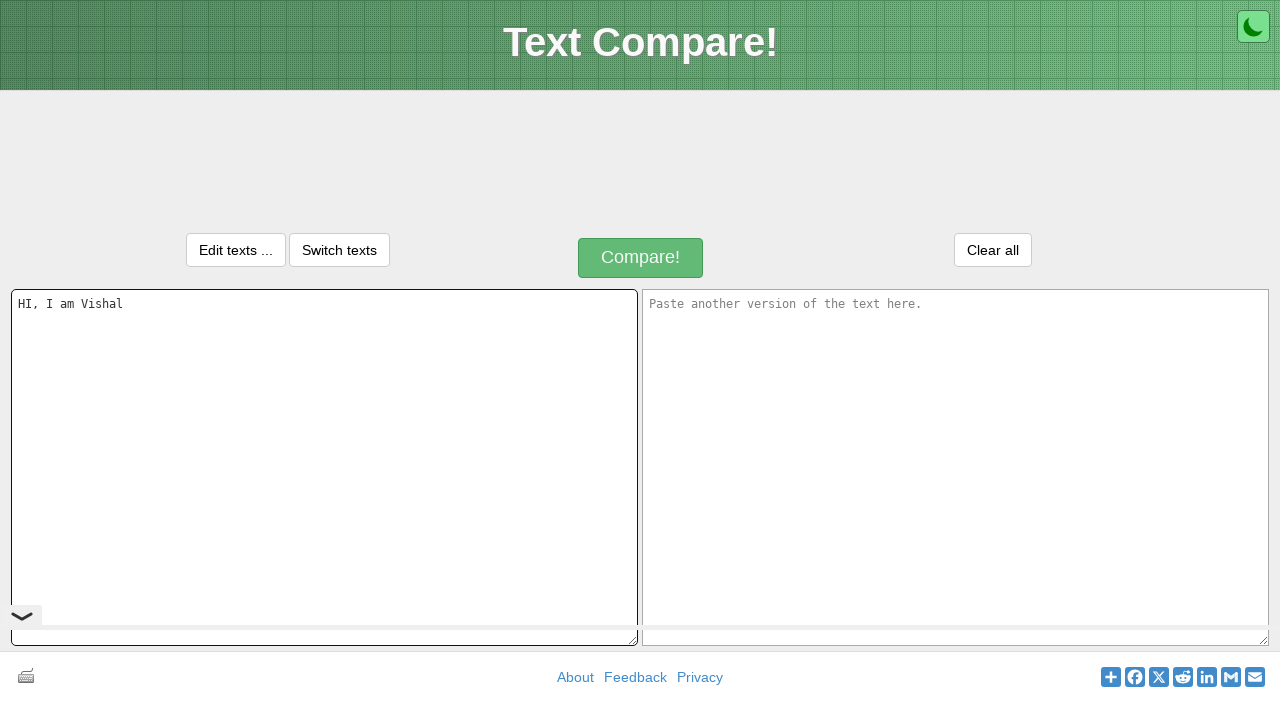

Selected all text with Ctrl+A keyboard shortcut
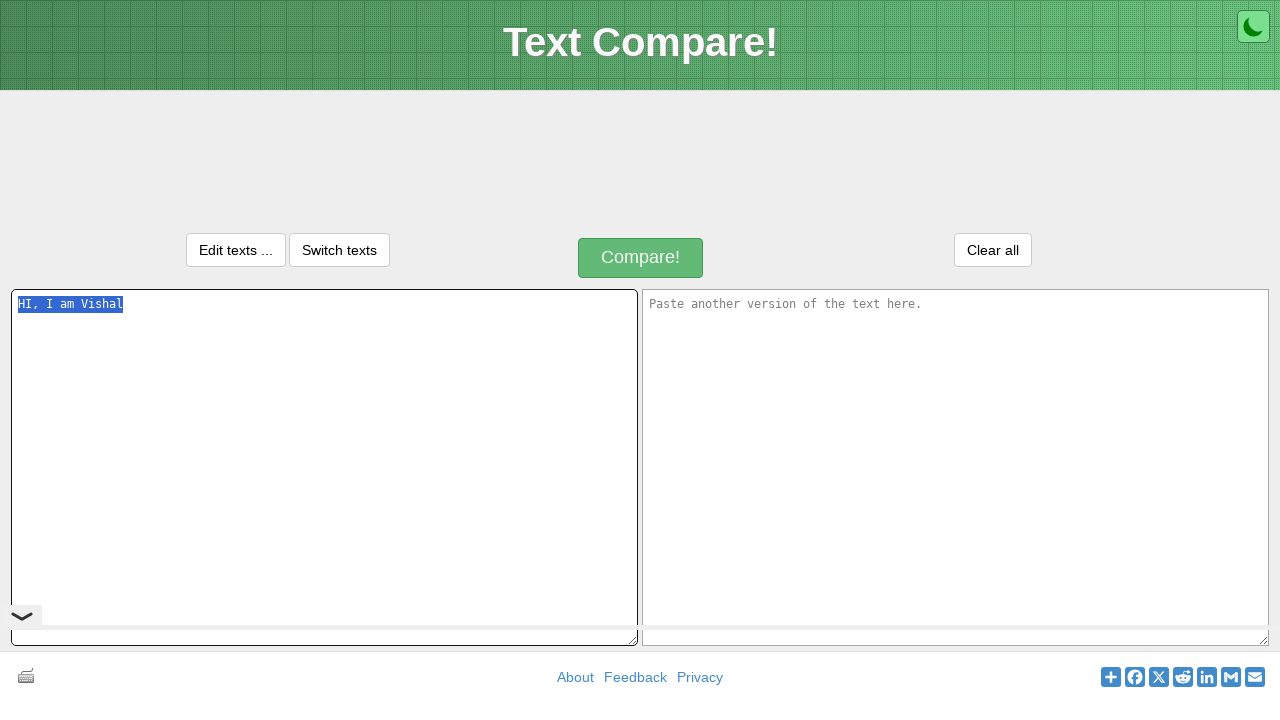

Copied selected text with Ctrl+C keyboard shortcut
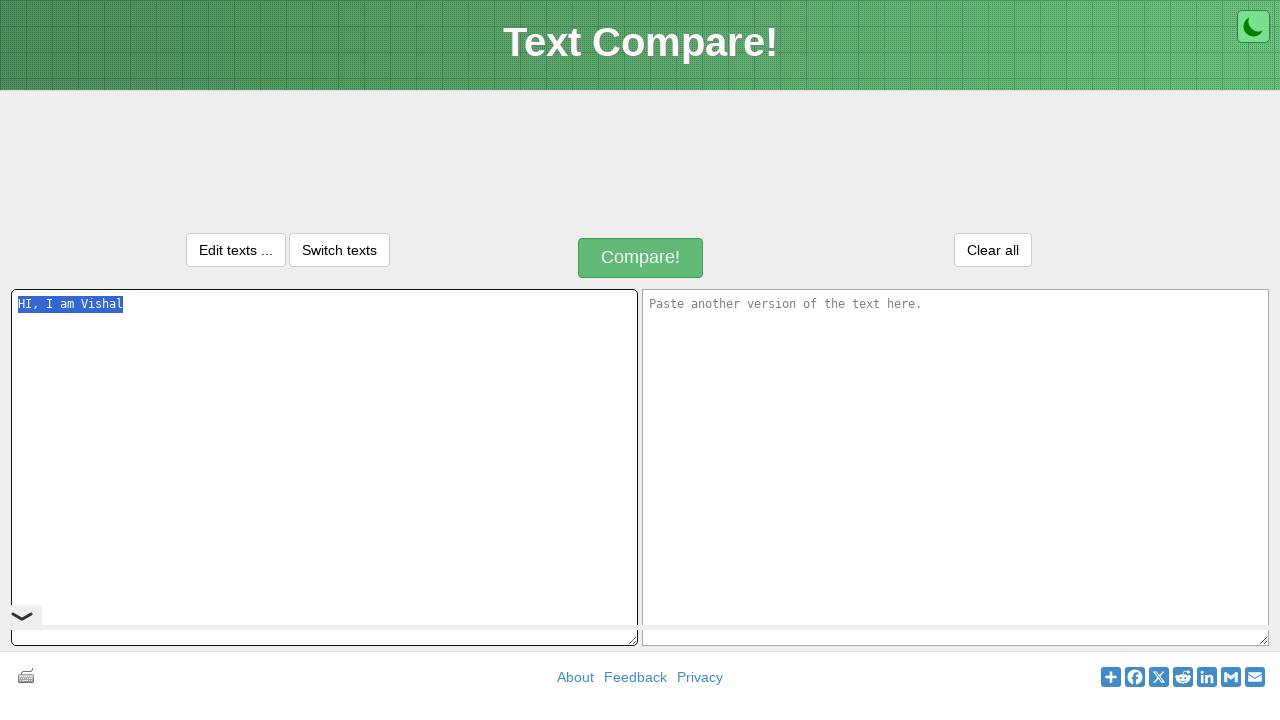

Tabbed to the next text field
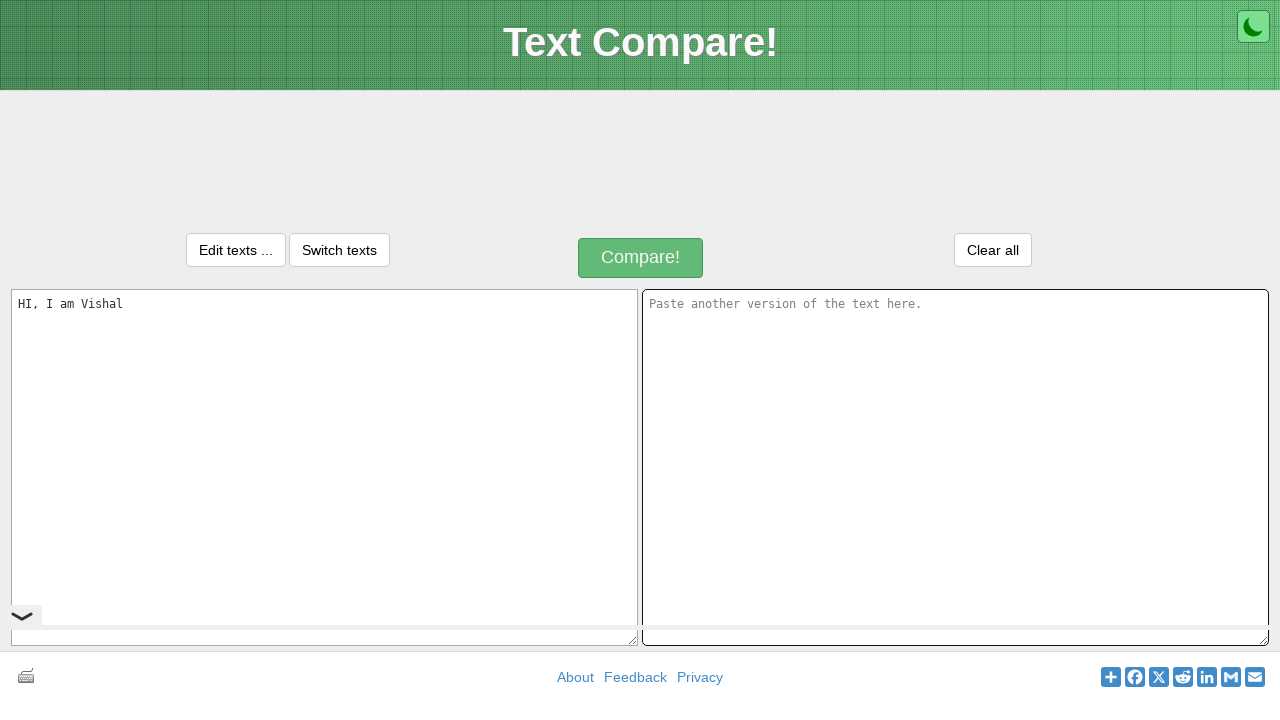

Pasted copied text with Ctrl+V keyboard shortcut
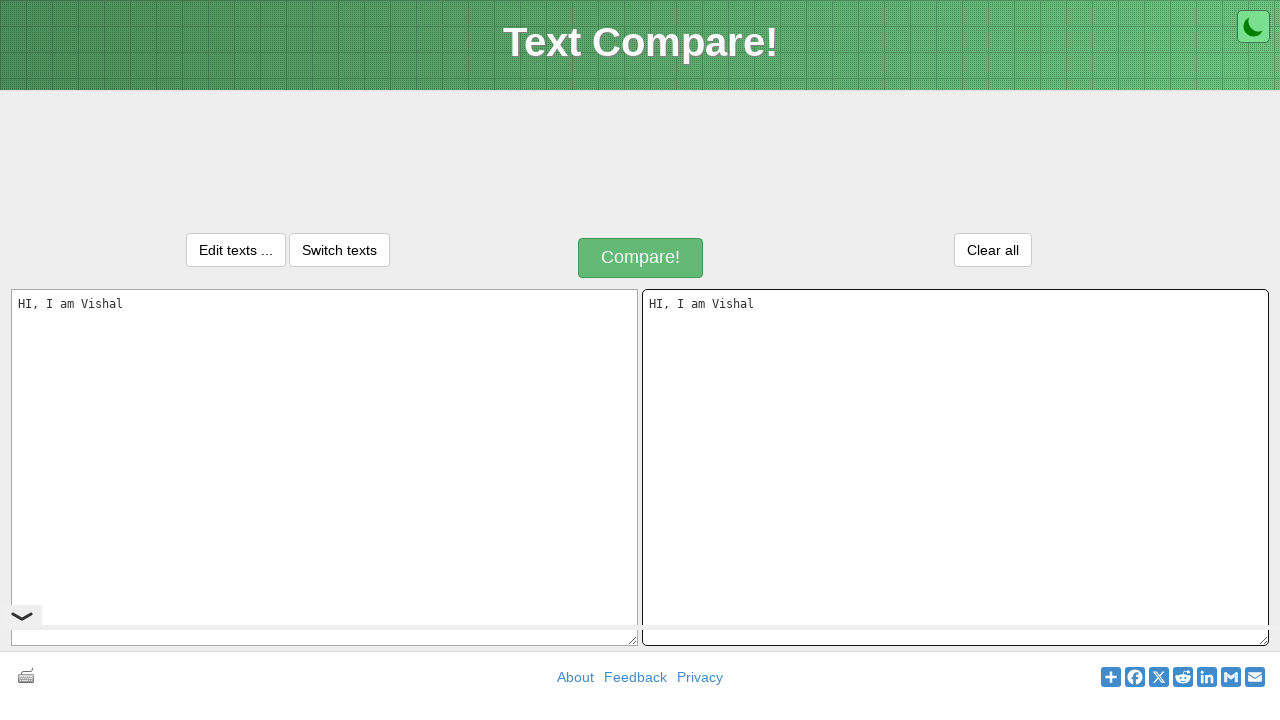

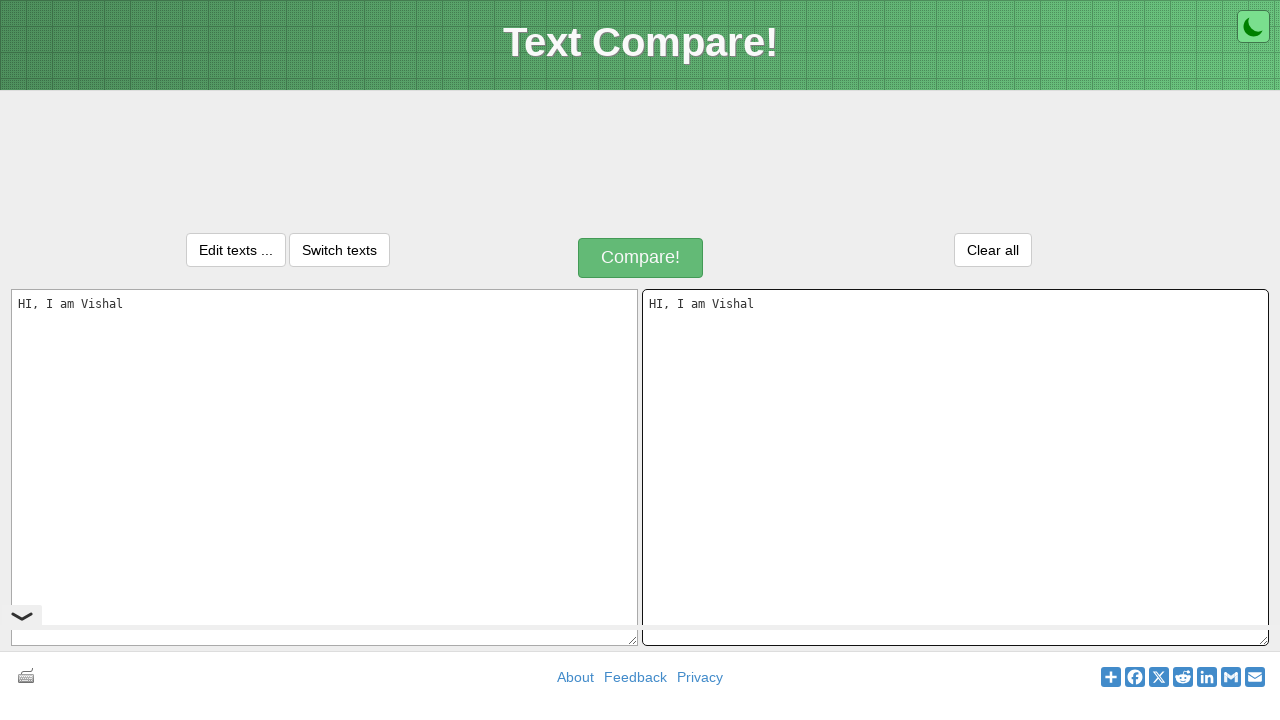